Tests dropdown selection functionality by selecting currency options using different methods (by index and by visible text)

Starting URL: https://rahulshettyacademy.com/dropdownsPractise/

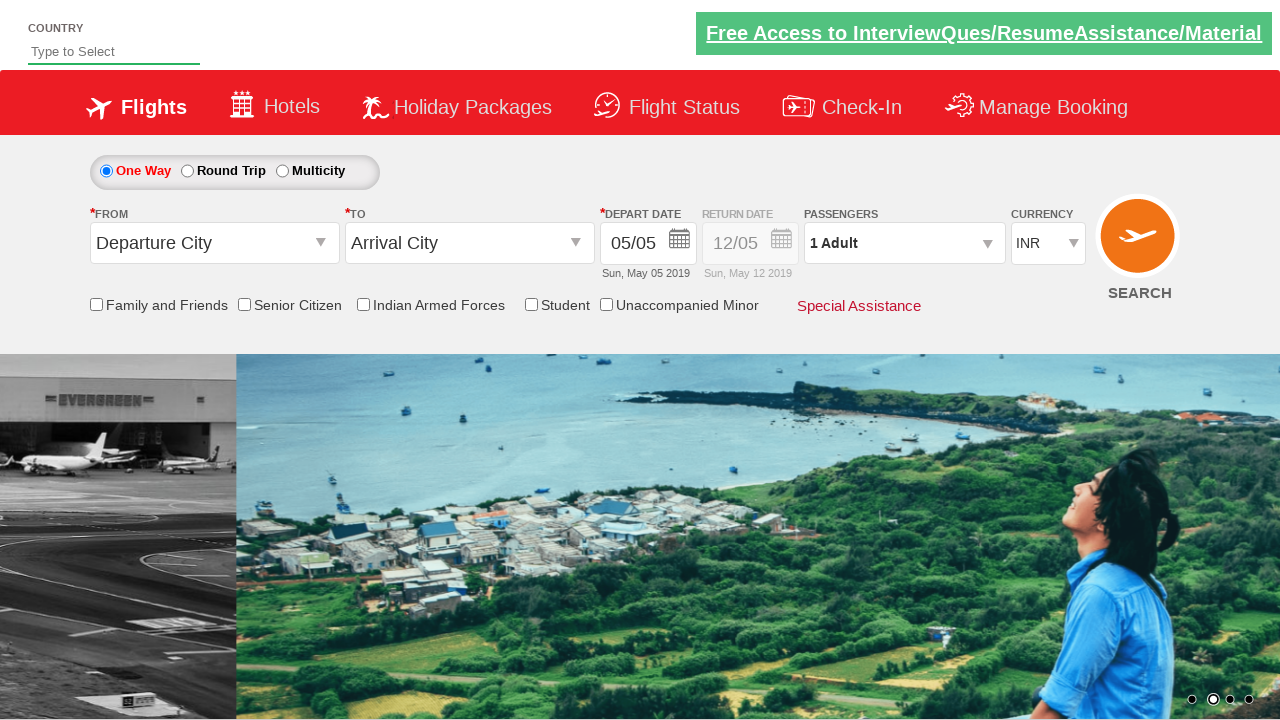

Located the currency dropdown element
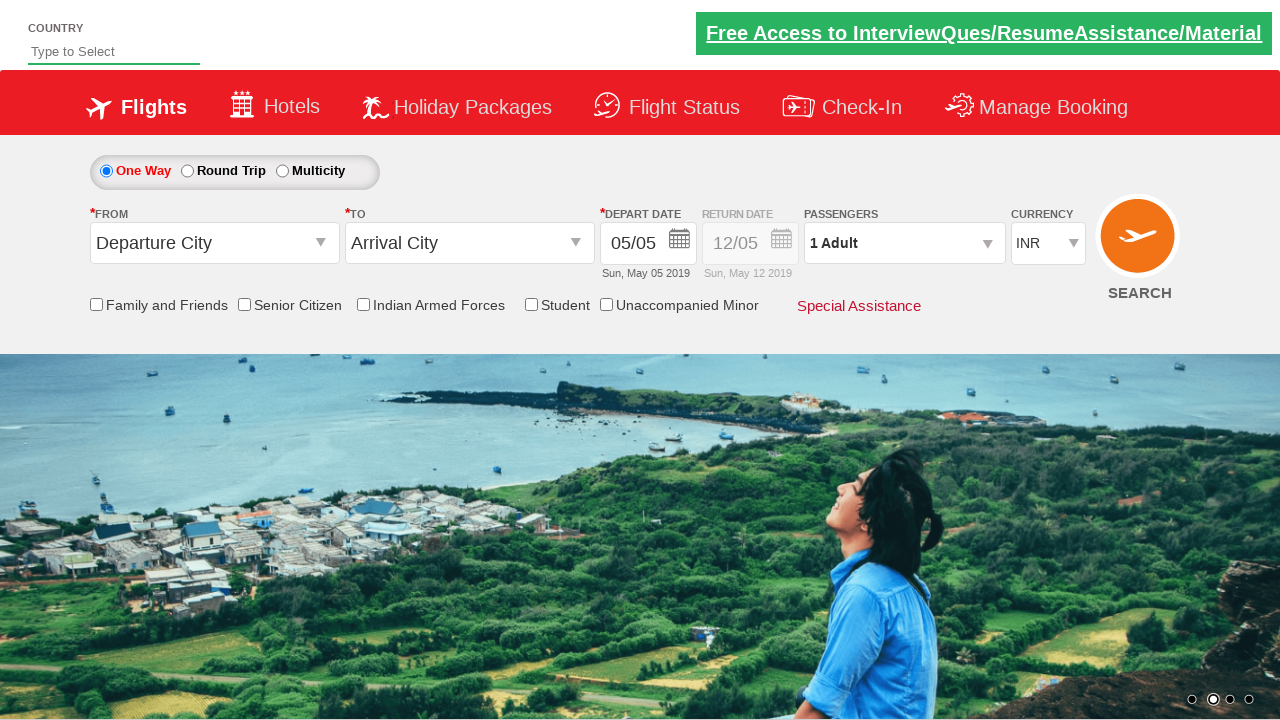

Selected dropdown option by index 3 (4th option) on #ctl00_mainContent_DropDownListCurrency
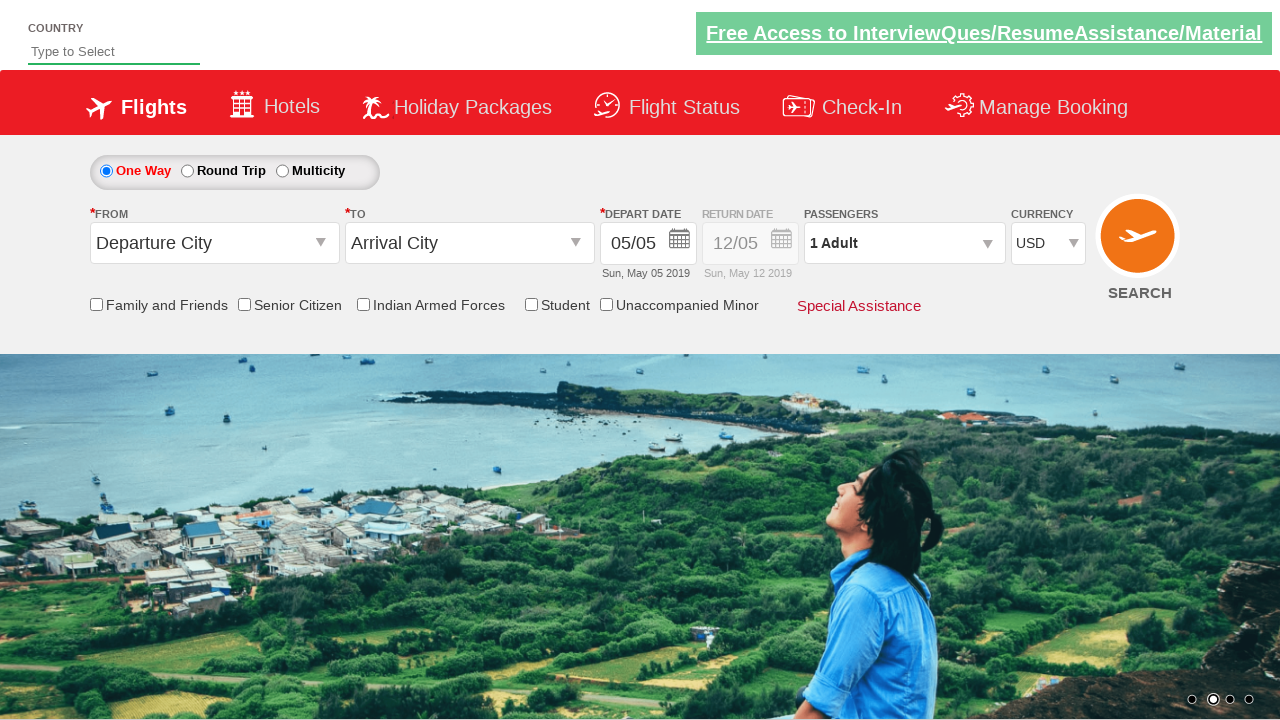

Retrieved selected text: USD
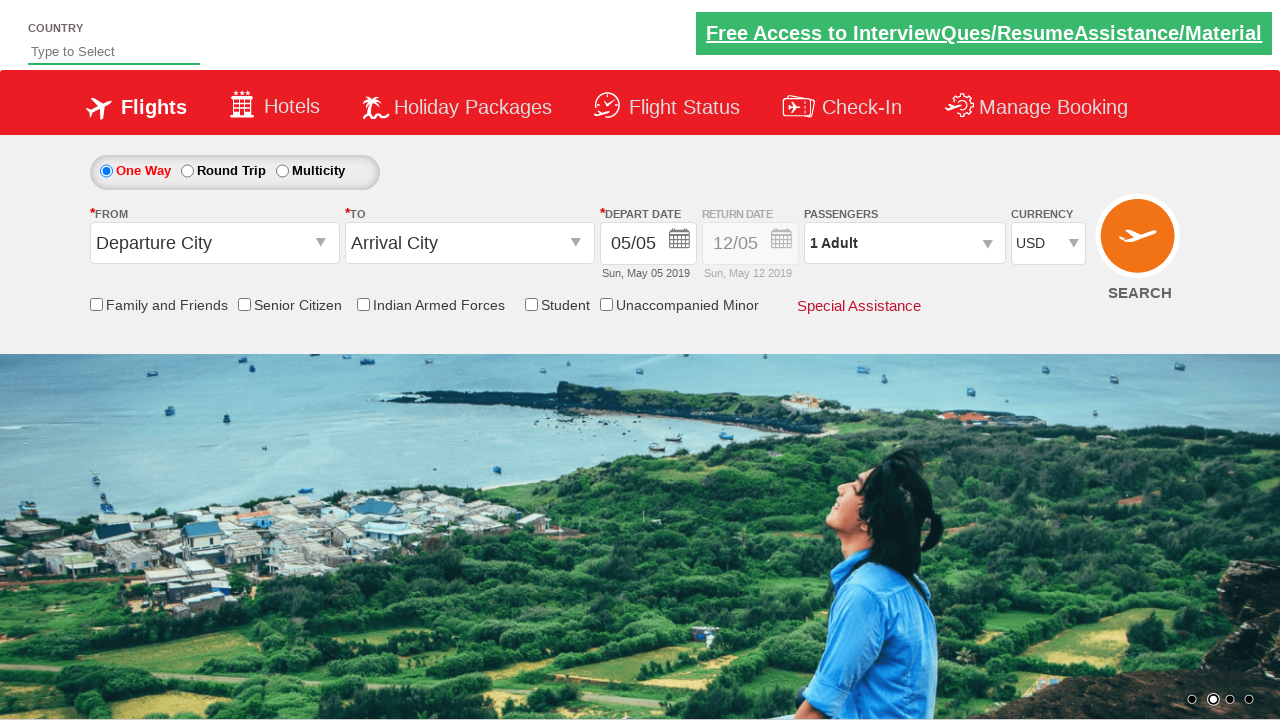

Selected dropdown option by visible text 'AED' on #ctl00_mainContent_DropDownListCurrency
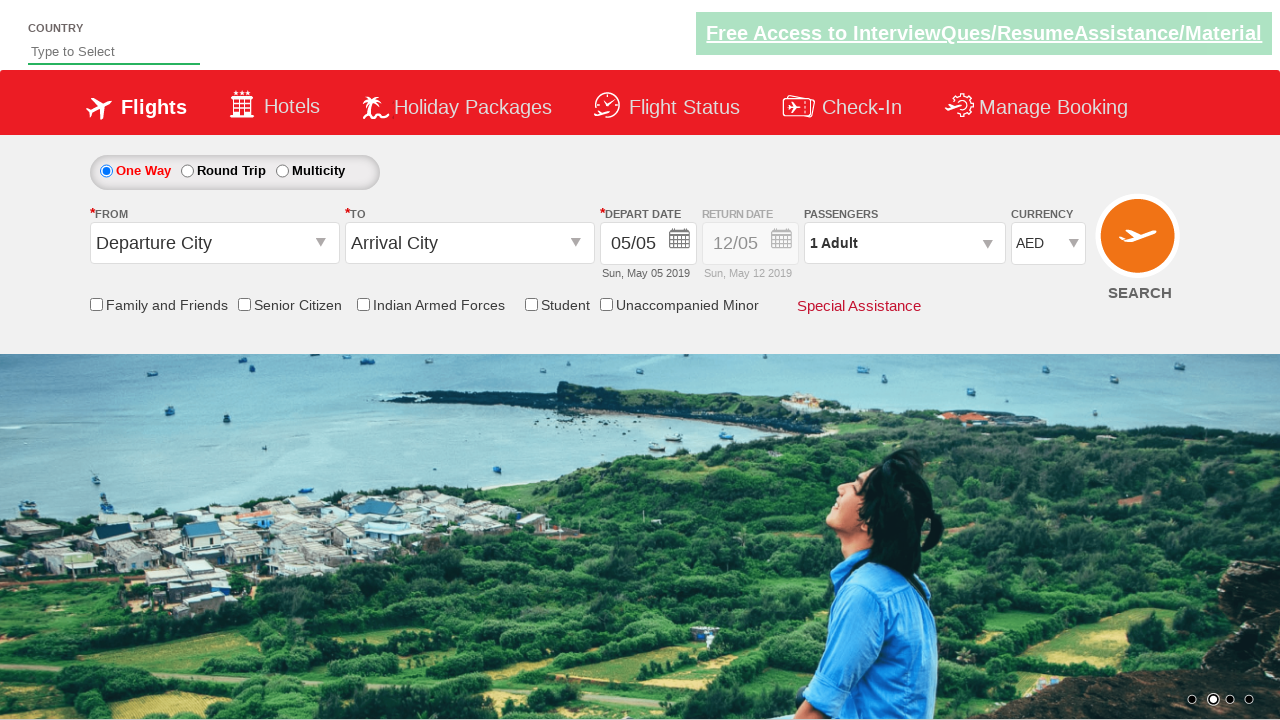

Retrieved selected text: AED
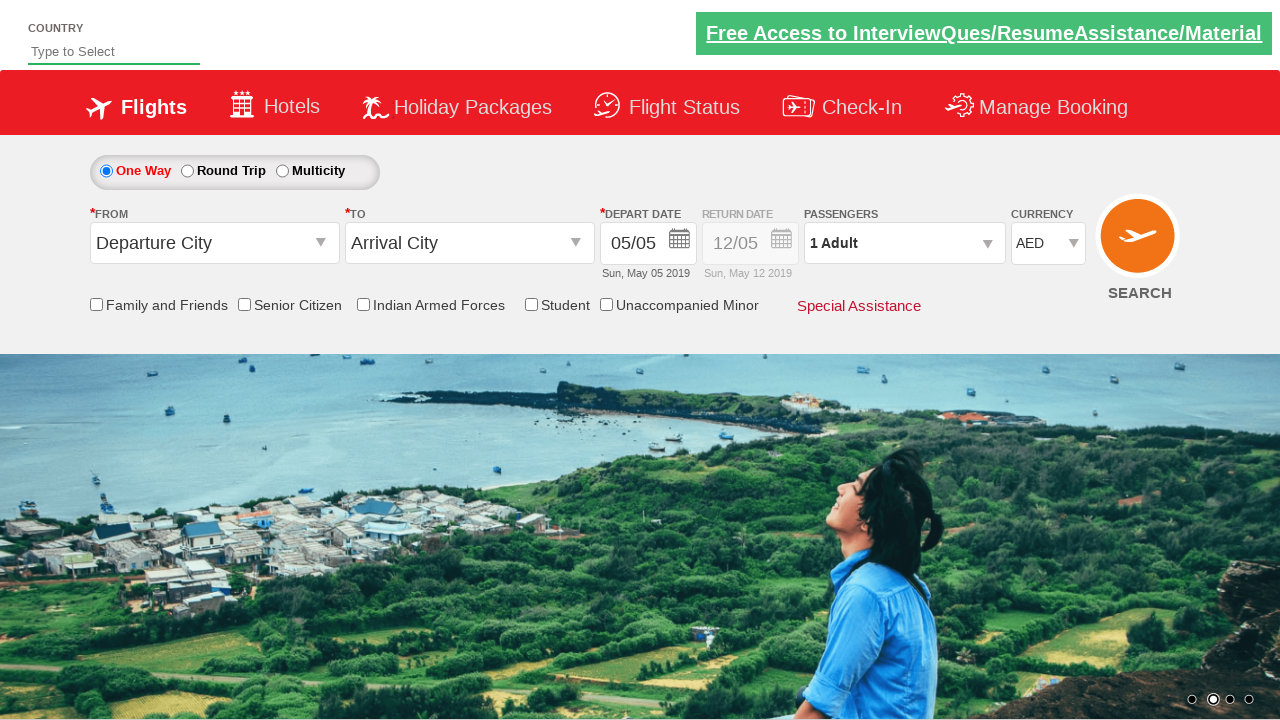

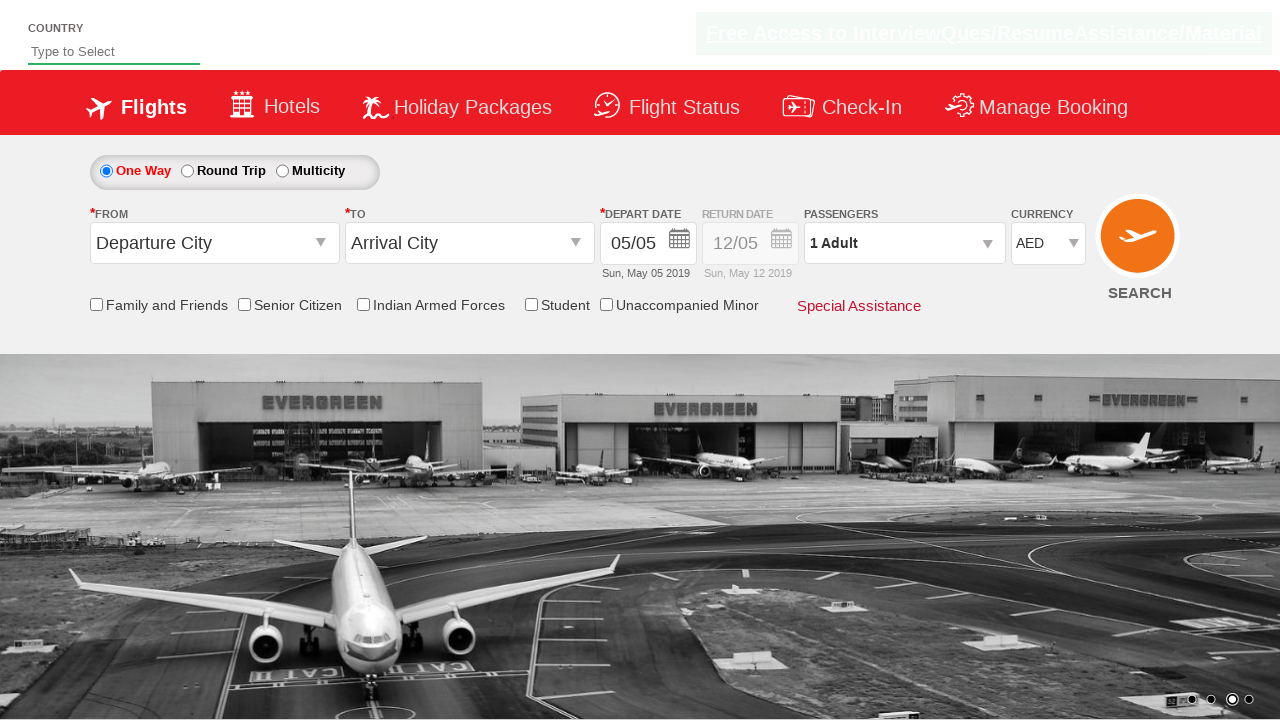